Tests drag and drop functionality on jQuery UI demo page by dragging a draggable element onto a droppable target area within an iframe

Starting URL: https://jqueryui.com/droppable/

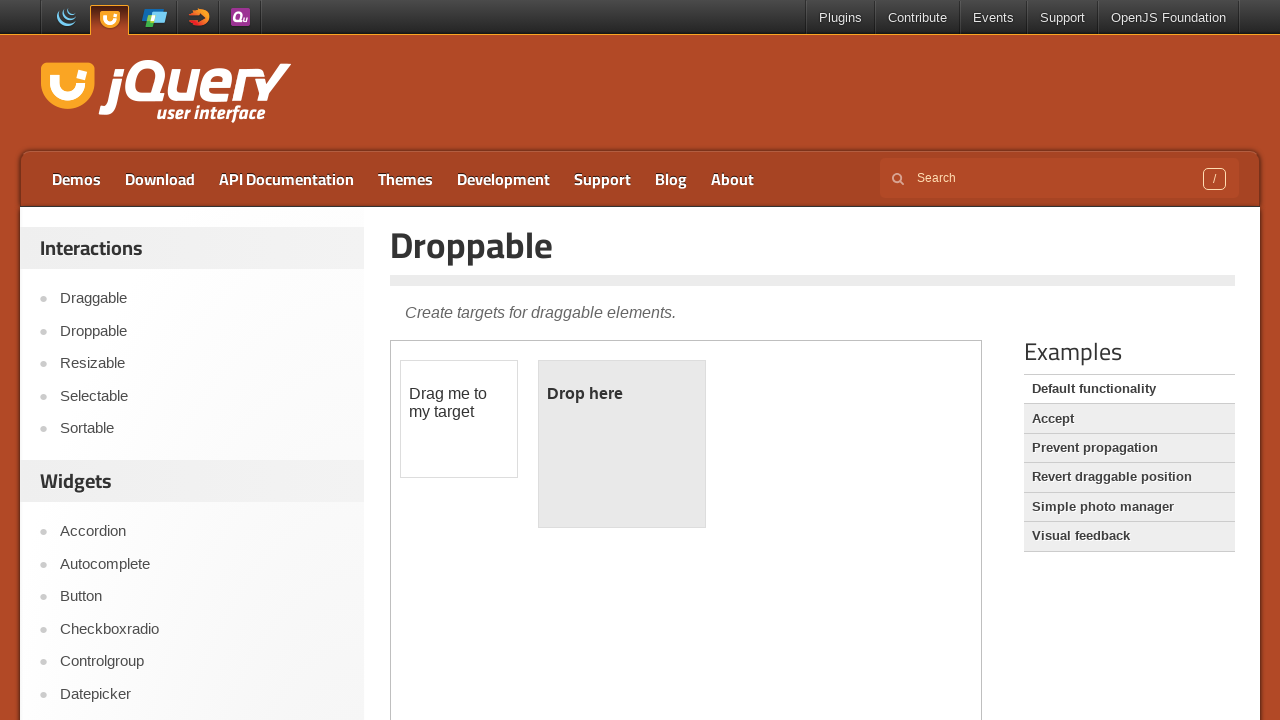

Navigated to jQuery UI droppable demo page
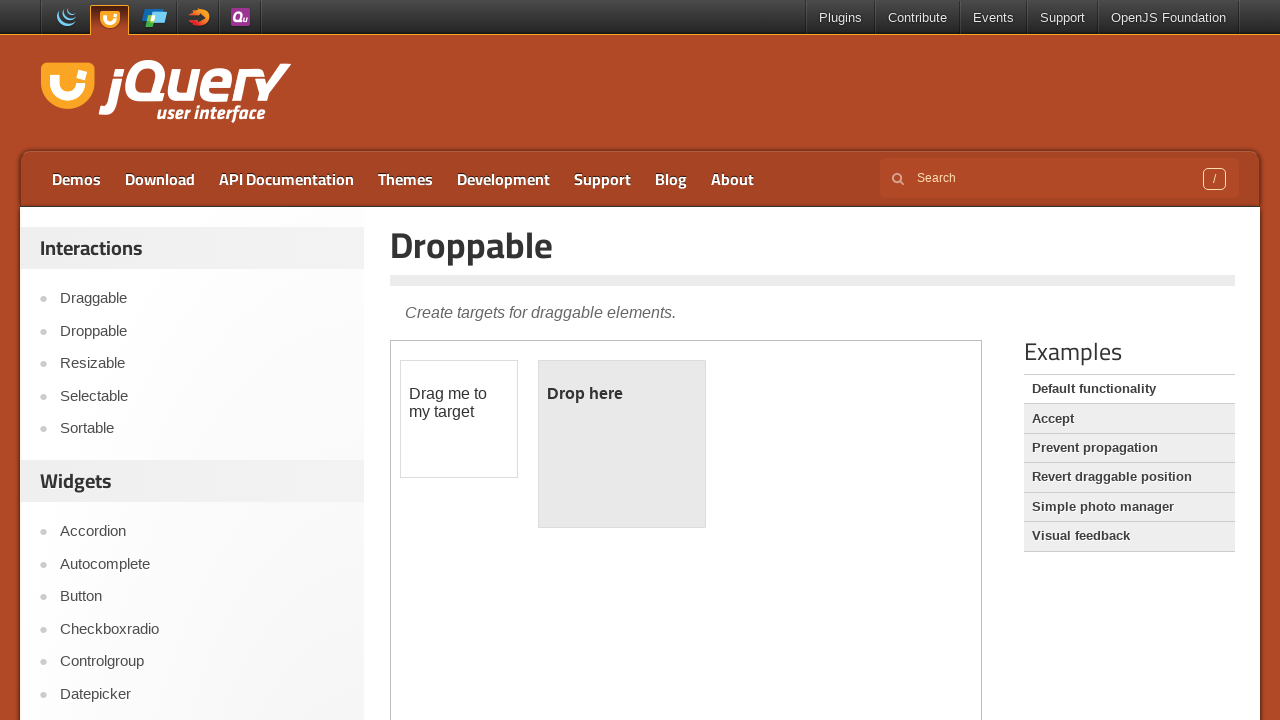

Located the demo iframe
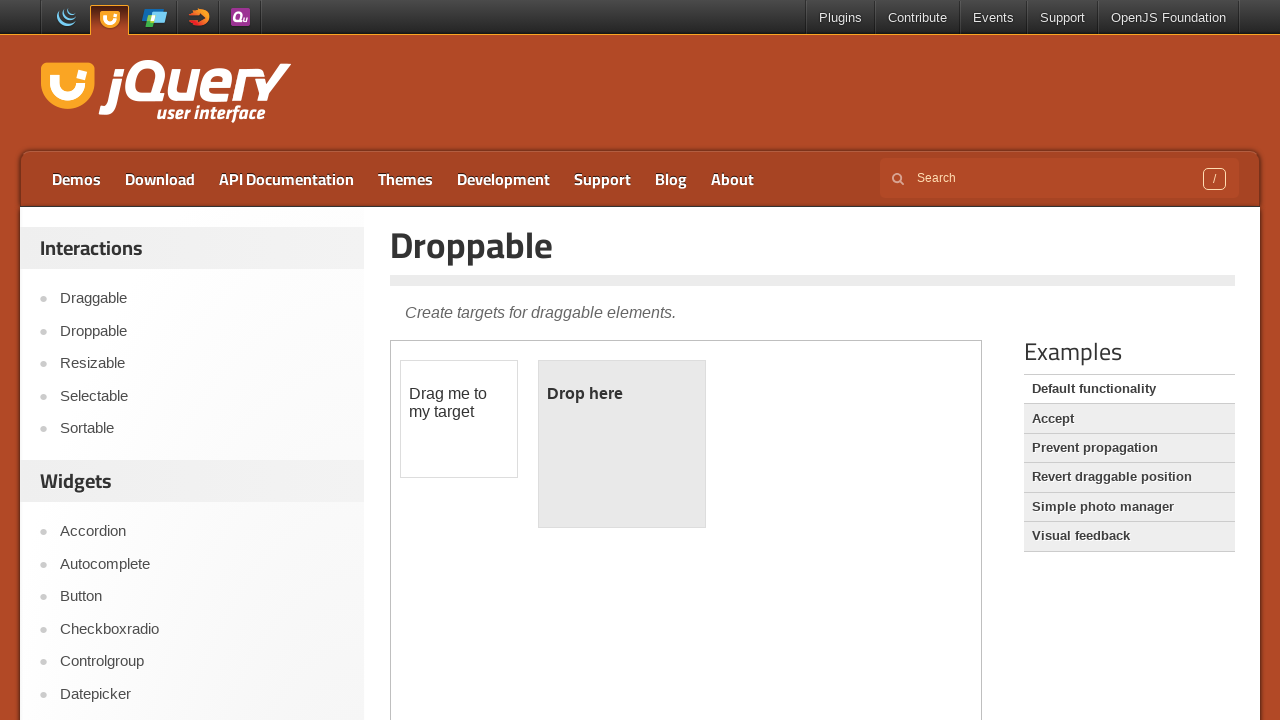

Located the draggable element
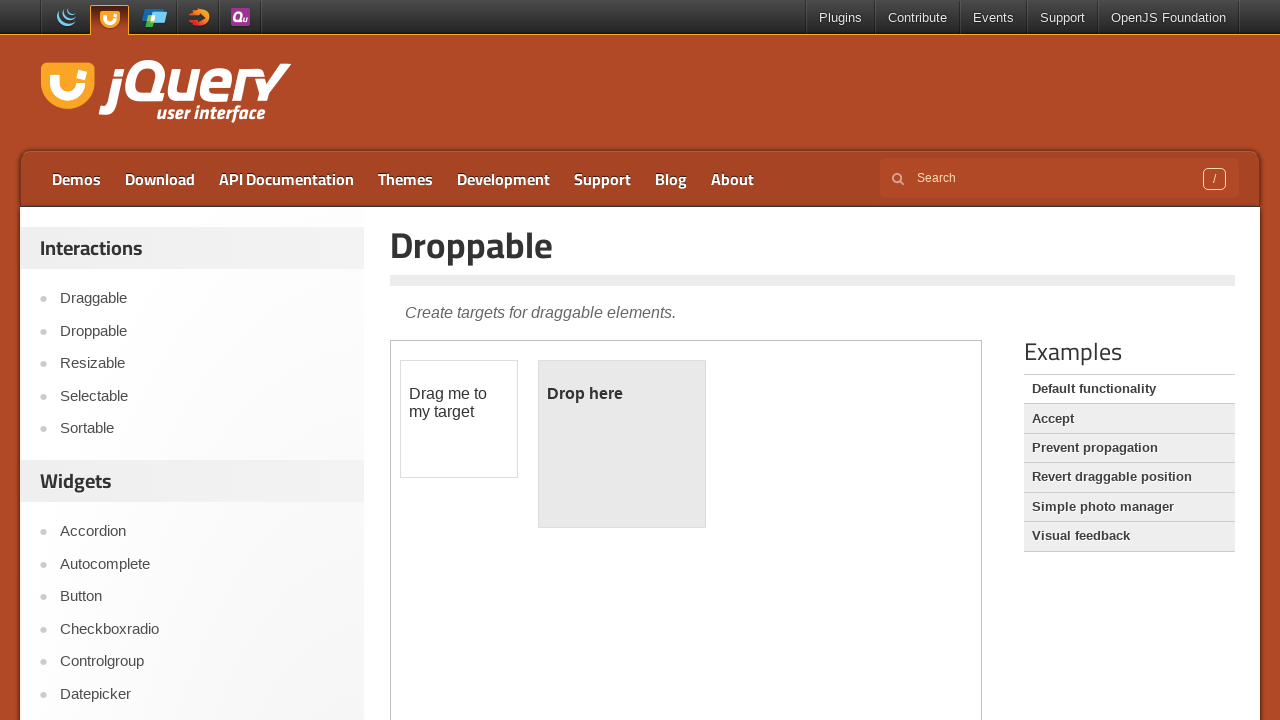

Located the droppable target element
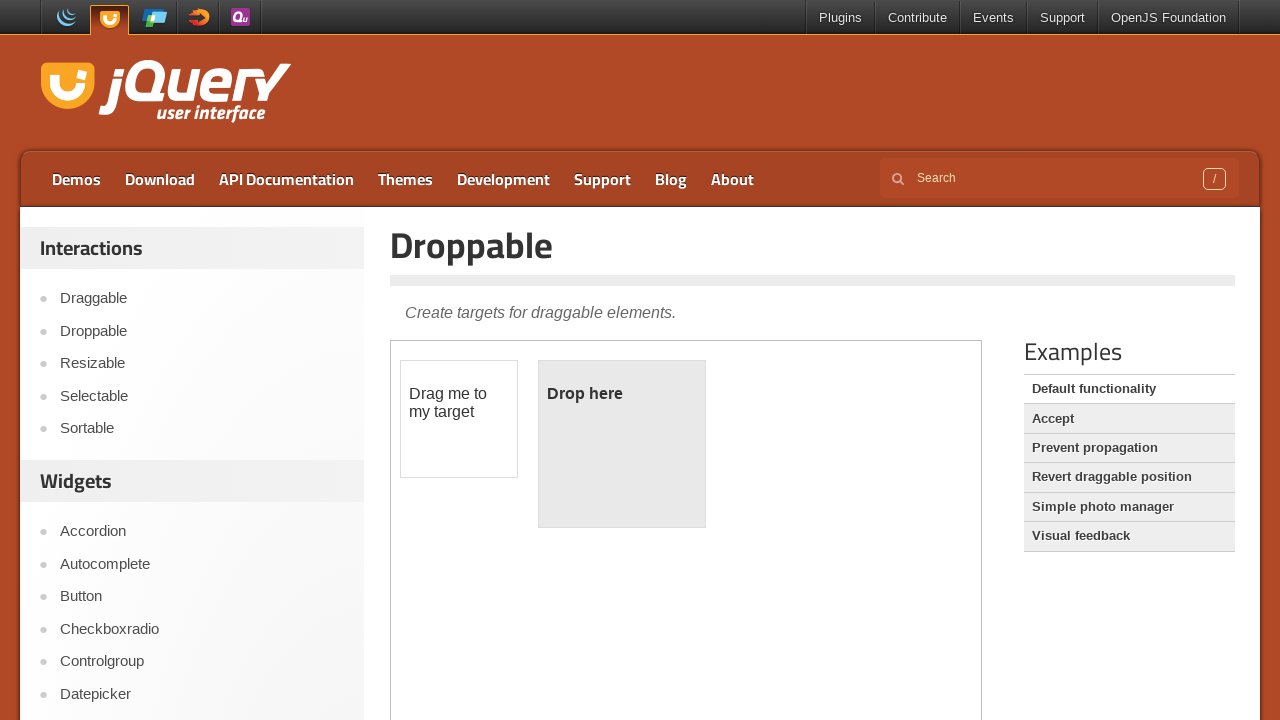

Draggable element became visible
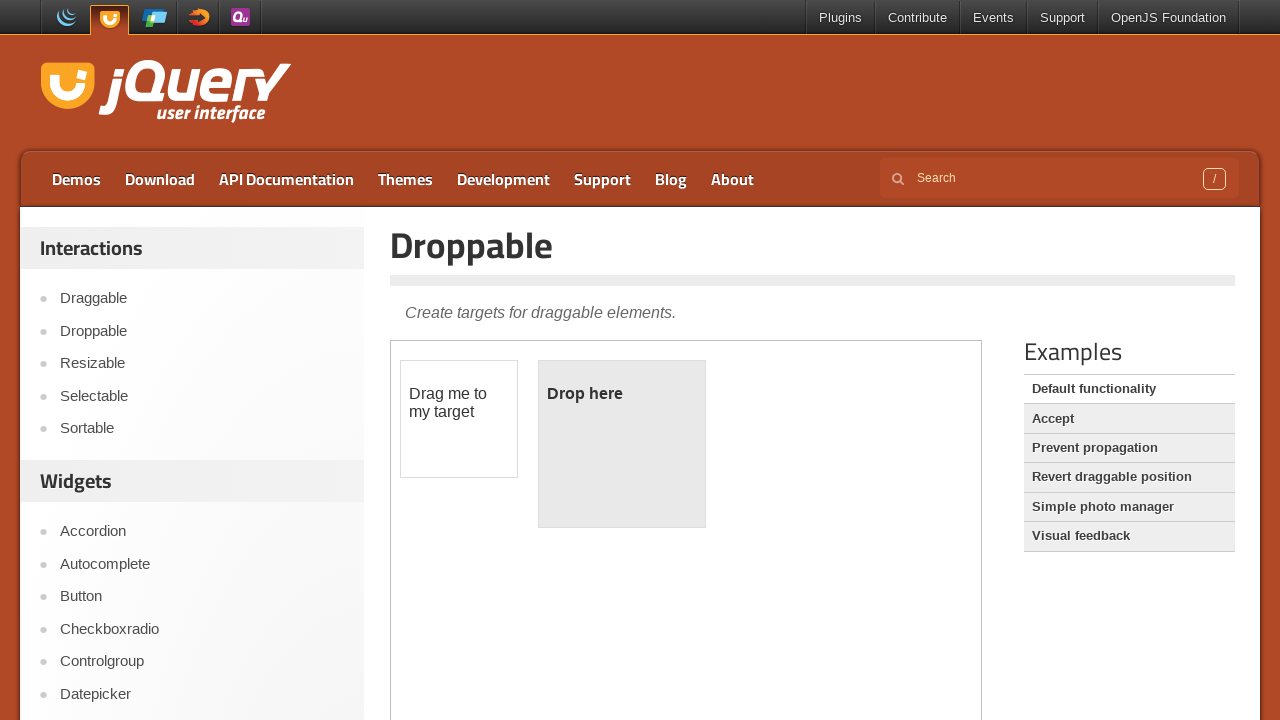

Droppable target element became visible
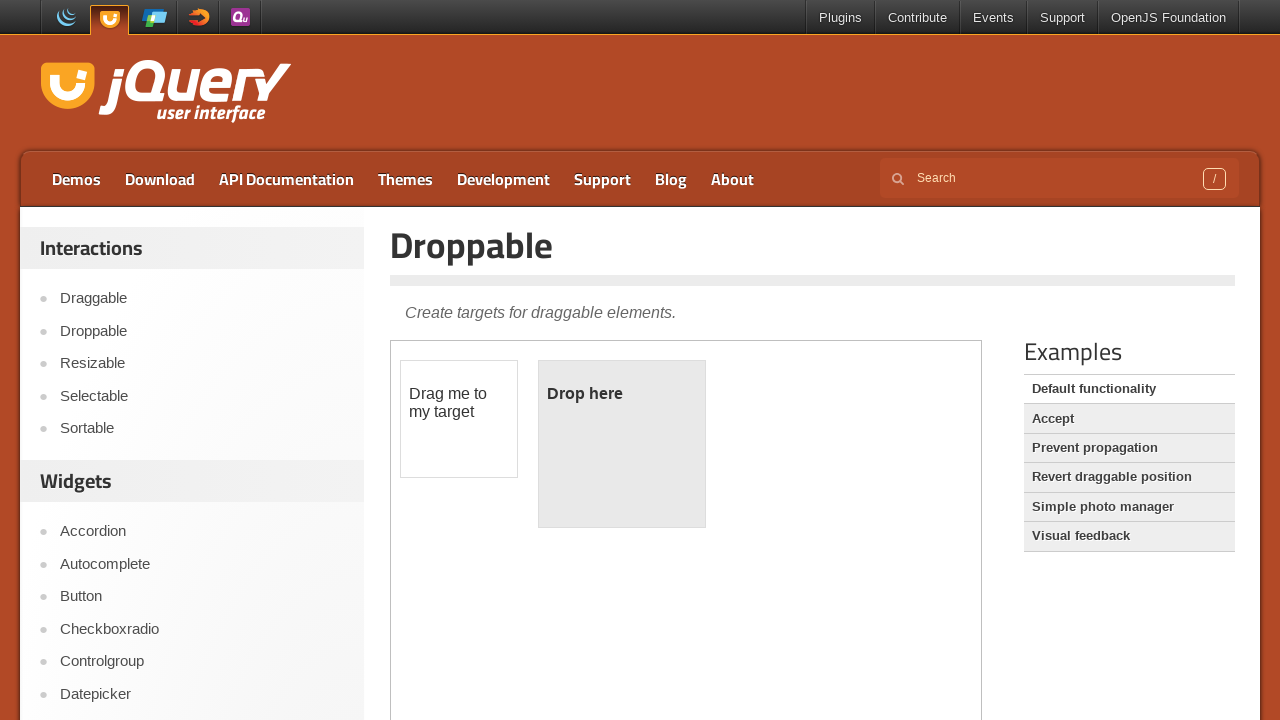

Dragged the draggable element onto the droppable target at (622, 444)
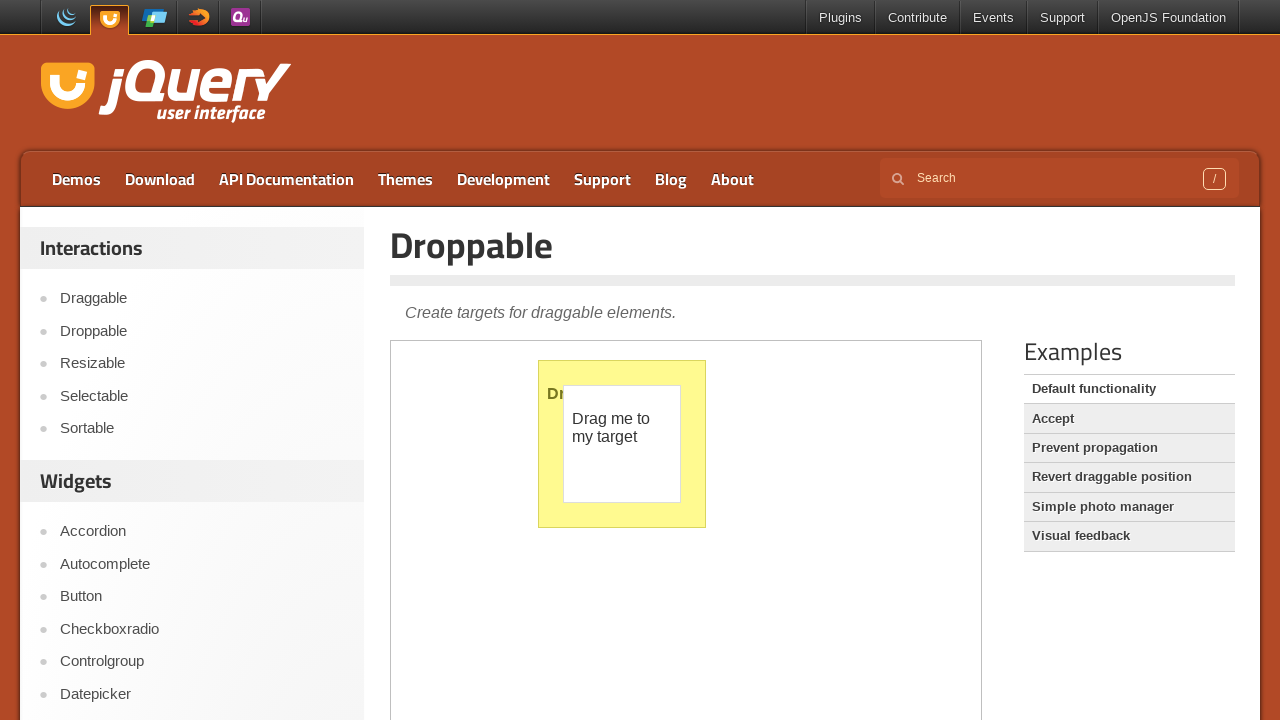

Verified successful drop - droppable element now displays 'Dropped!' text
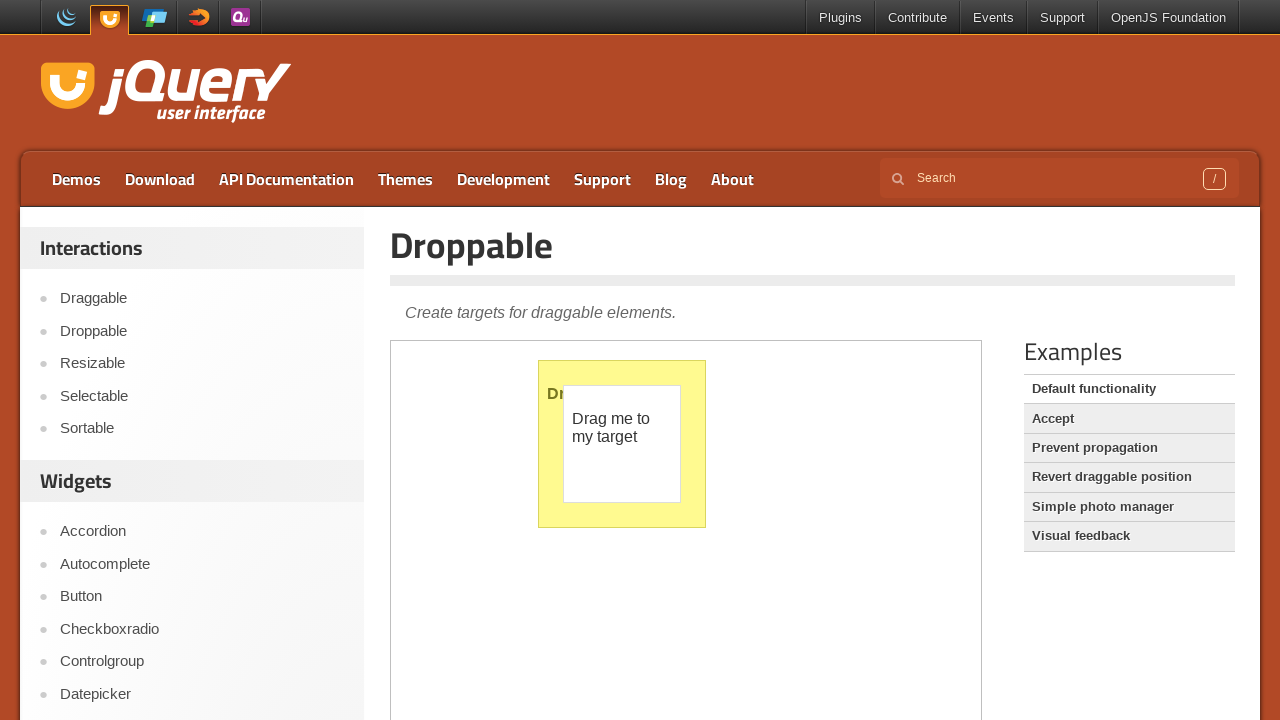

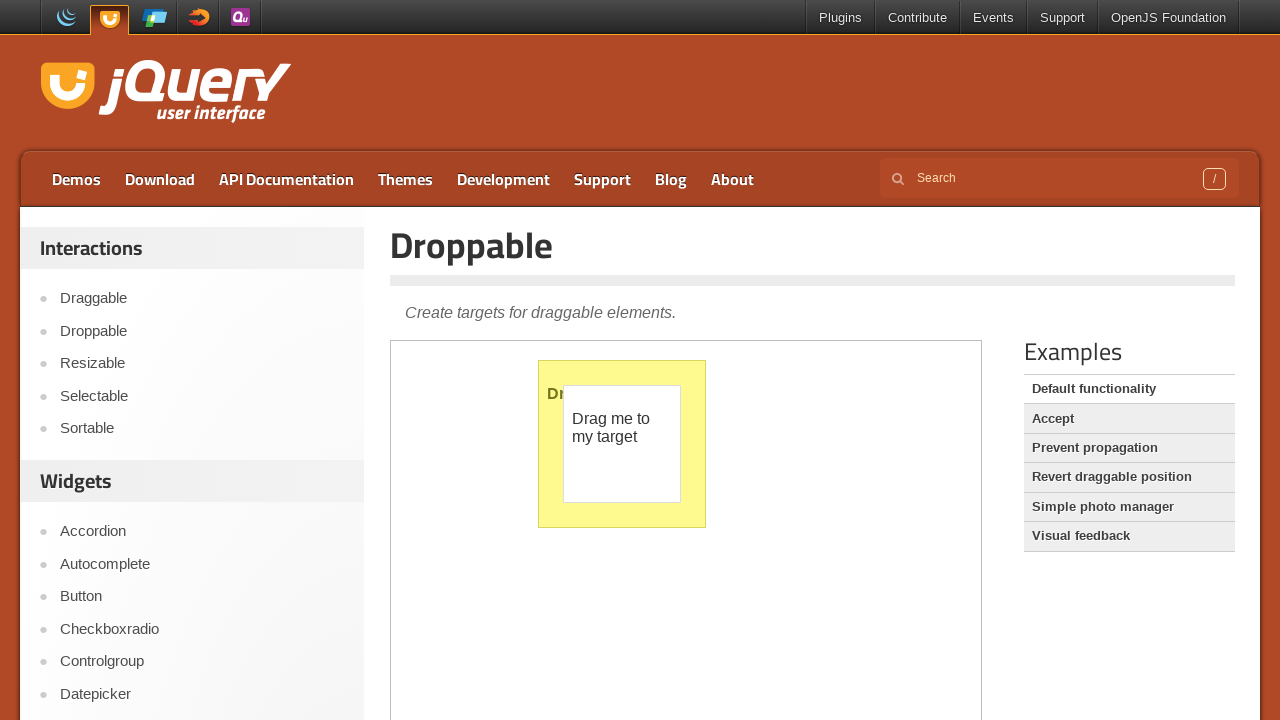